Tests the AngularJS homepage todo list functionality by adding a new todo item and verifying it appears in the list

Starting URL: https://angularjs.org

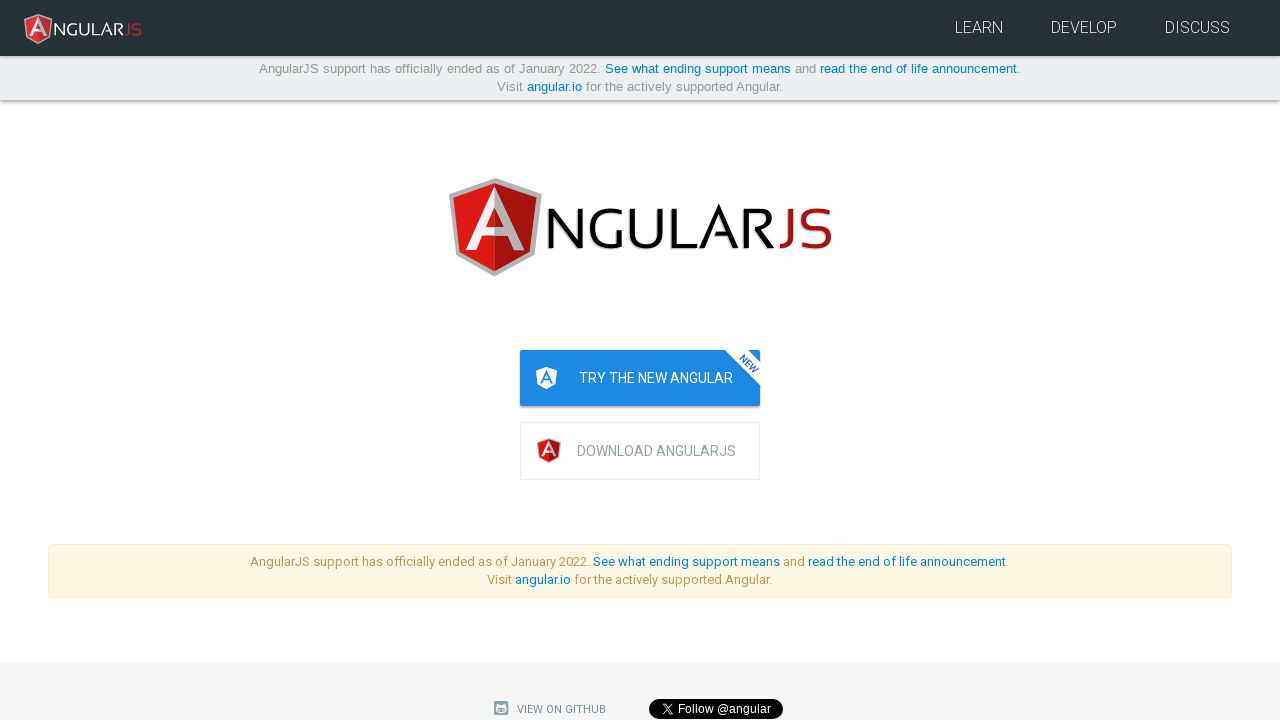

Navigated to AngularJS homepage
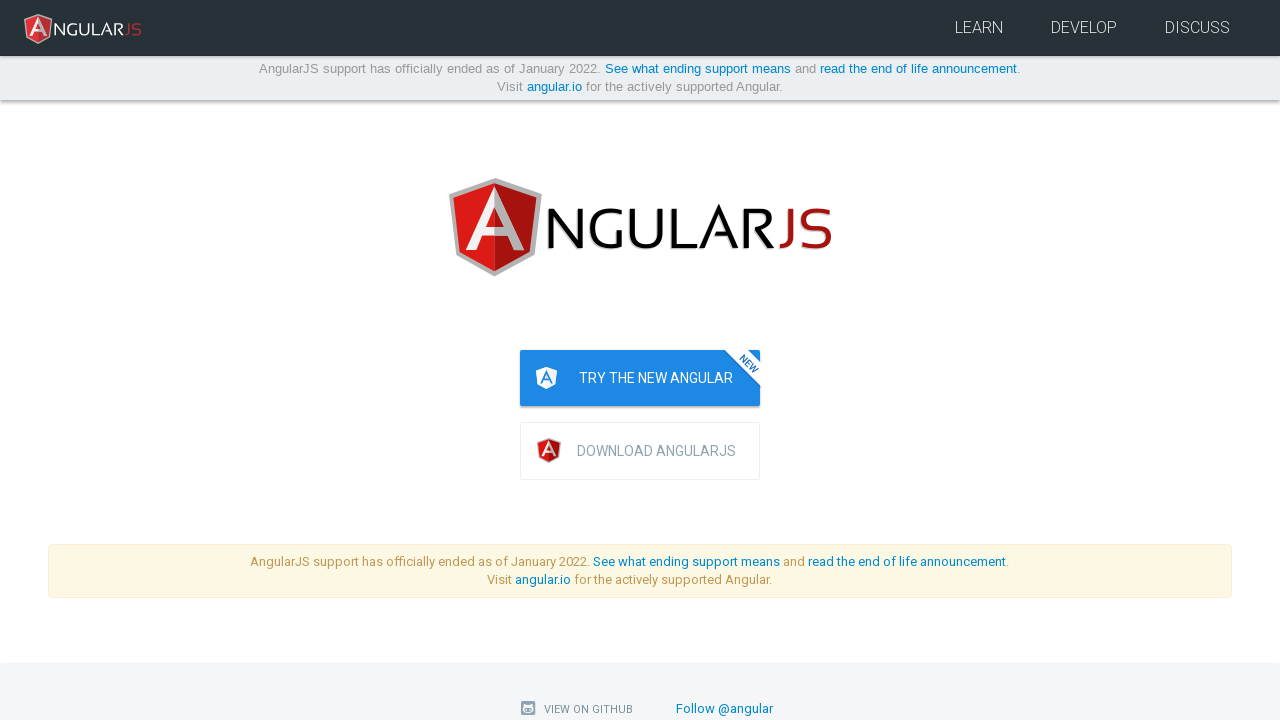

Filled todo input field with 'write first protractor test' on input[ng-model='todoList.todoText']
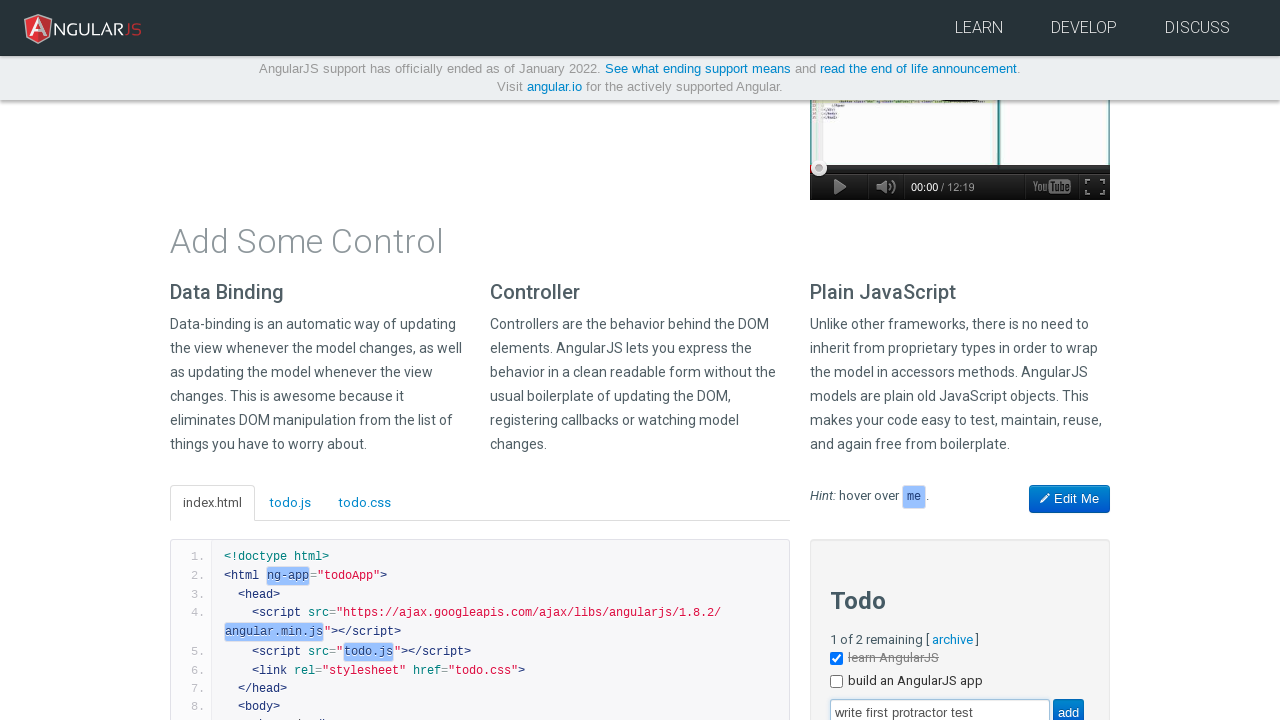

Clicked add button to create new todo item at (1068, 706) on input[value='add']
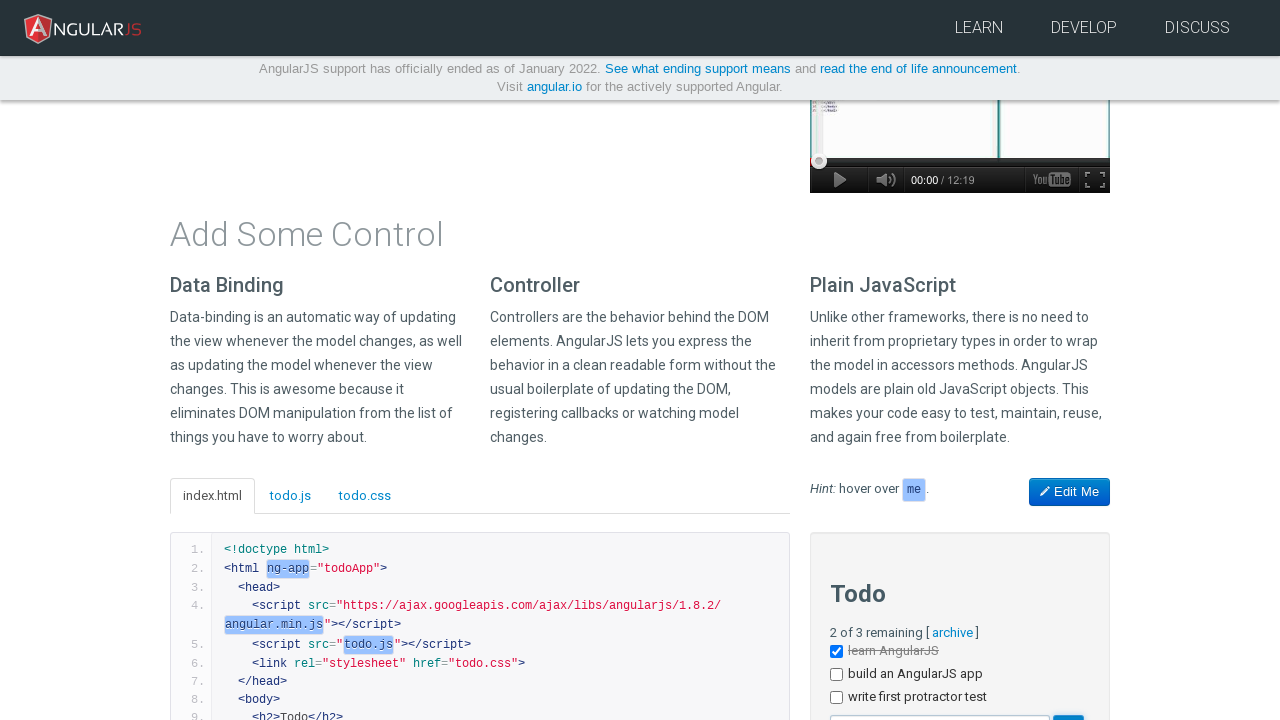

Todo item appeared in the todo list
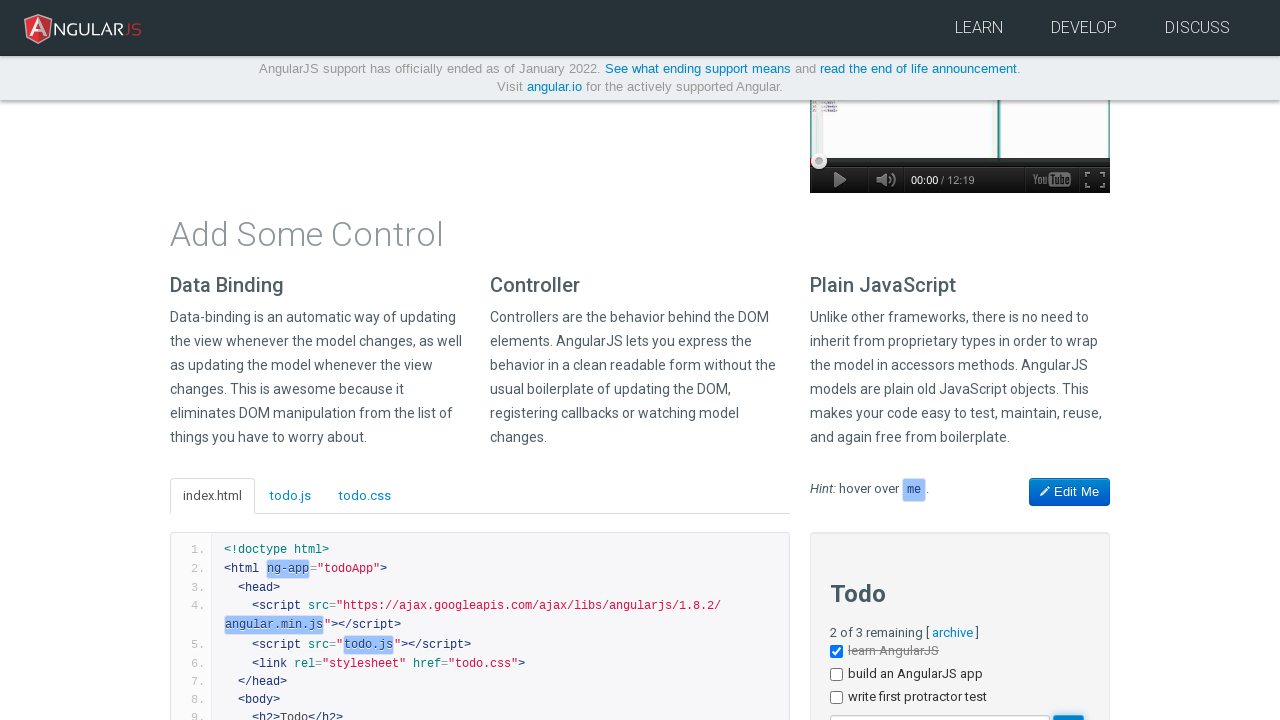

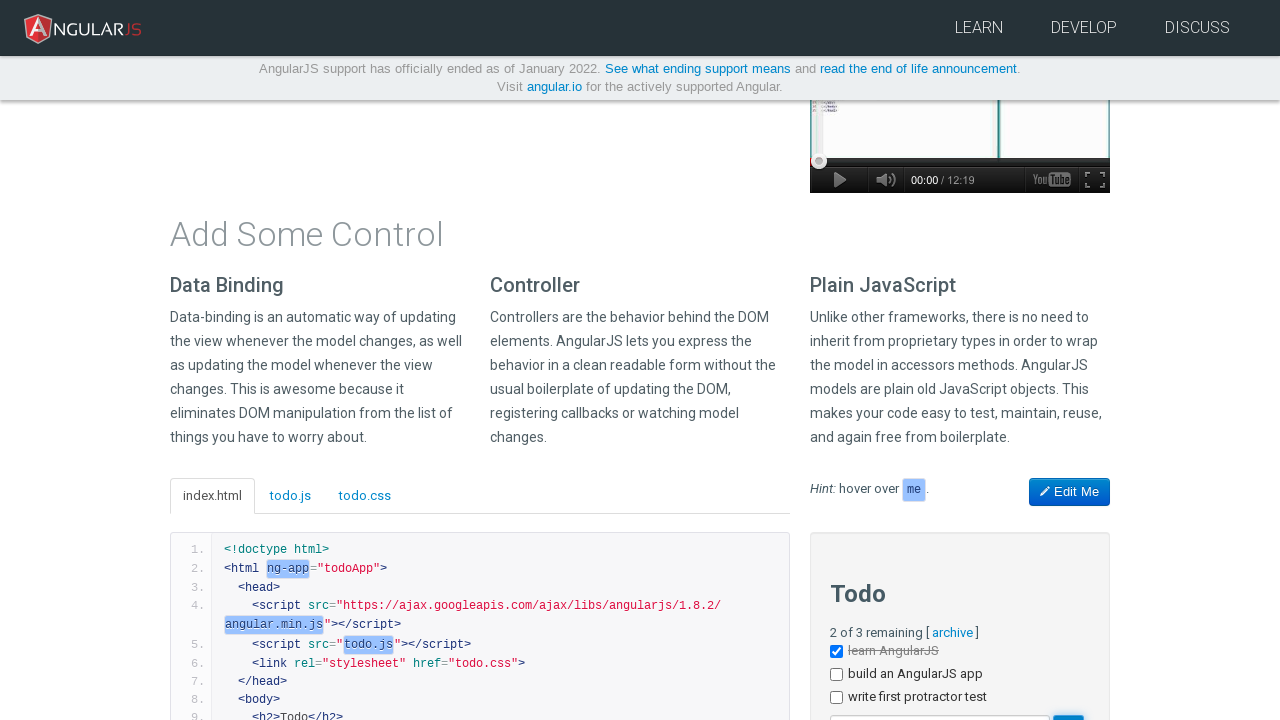